Navigates to the GreenKart offers page and verifies it loads successfully

Starting URL: https://rahulshettyacademy.com/greenkart/#/offers

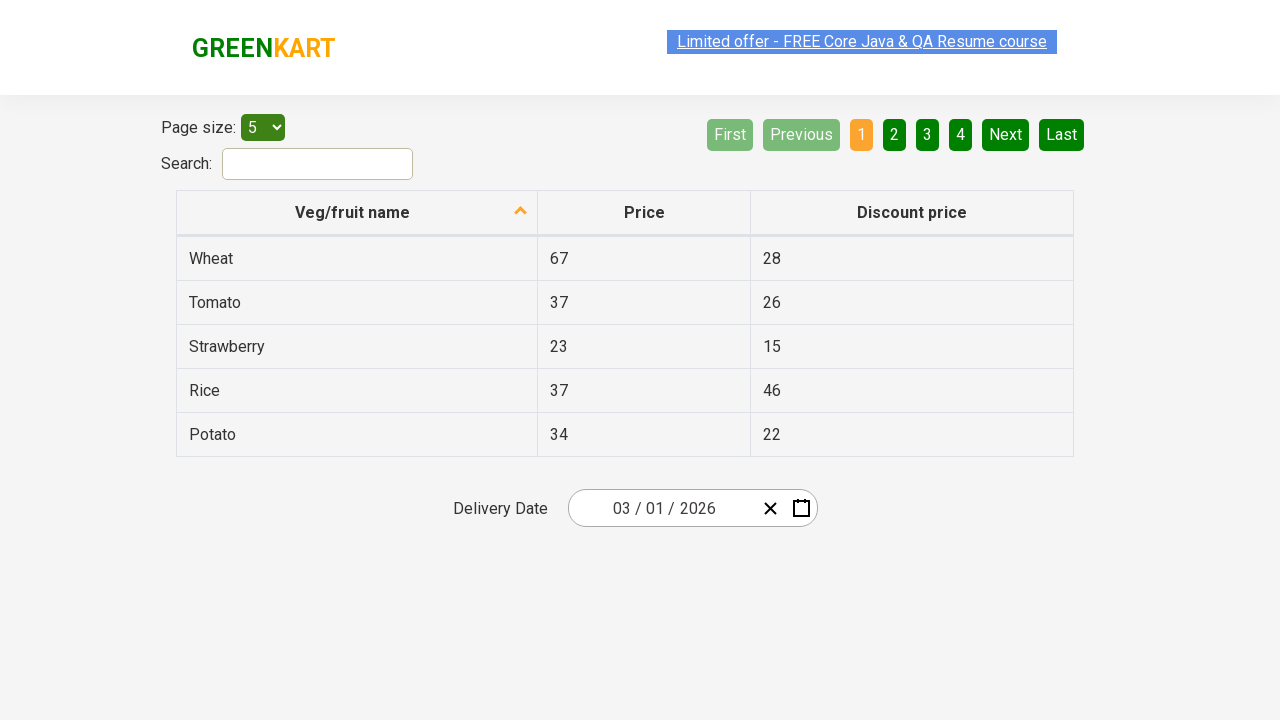

Waited for page DOM to fully load
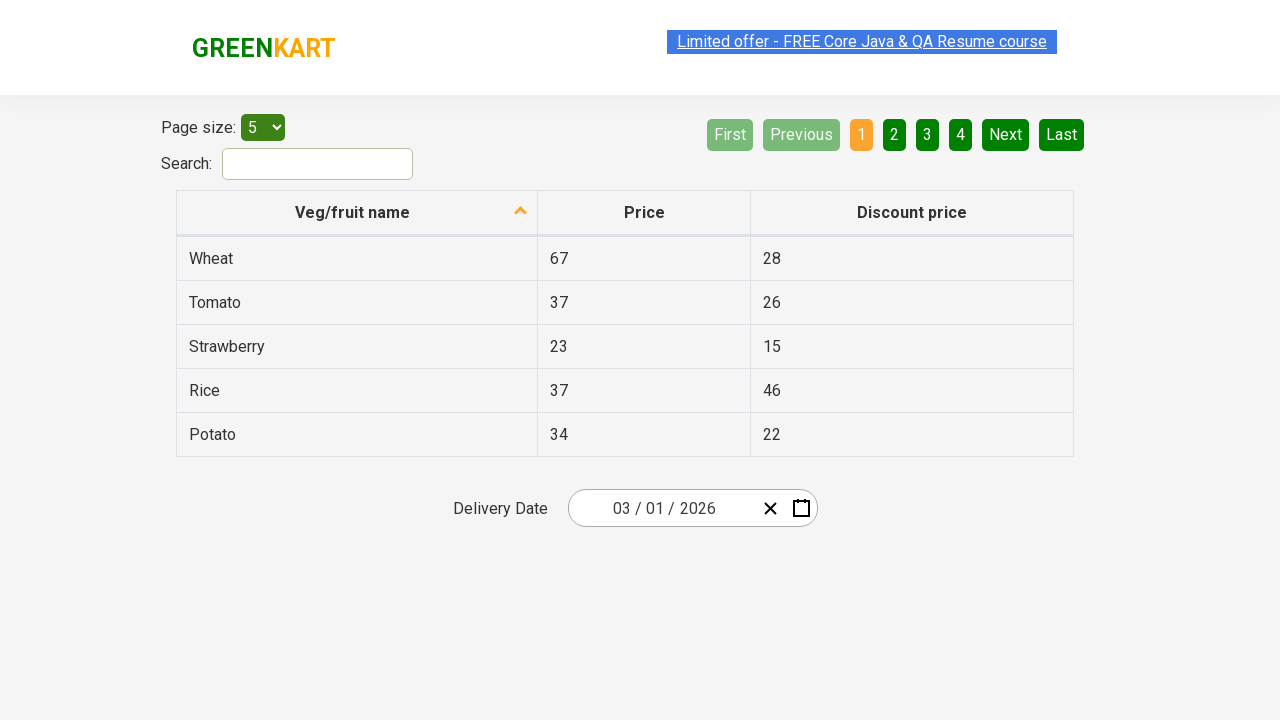

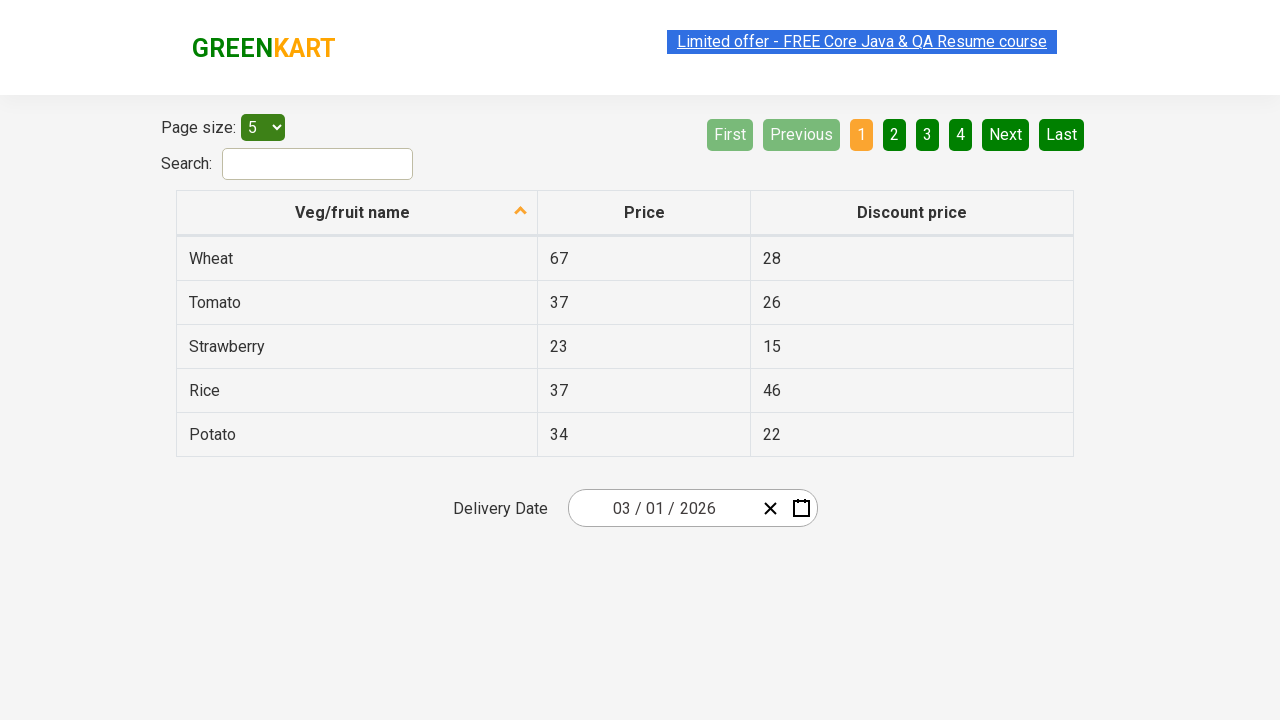